Tests DuckDuckGo search functionality by searching for "LambdaTest" and verifying the page title contains the search term

Starting URL: https://duckduckgo.com

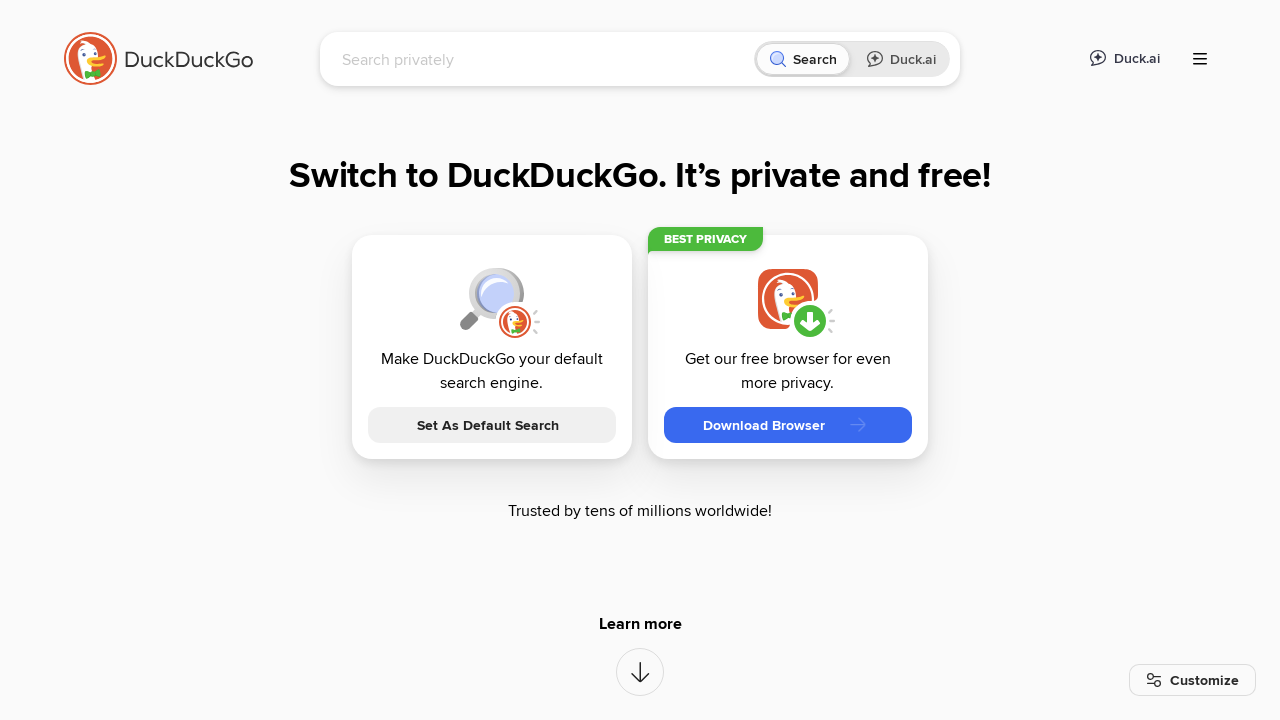

Clicked on the search input field at (544, 59) on [name="q"]
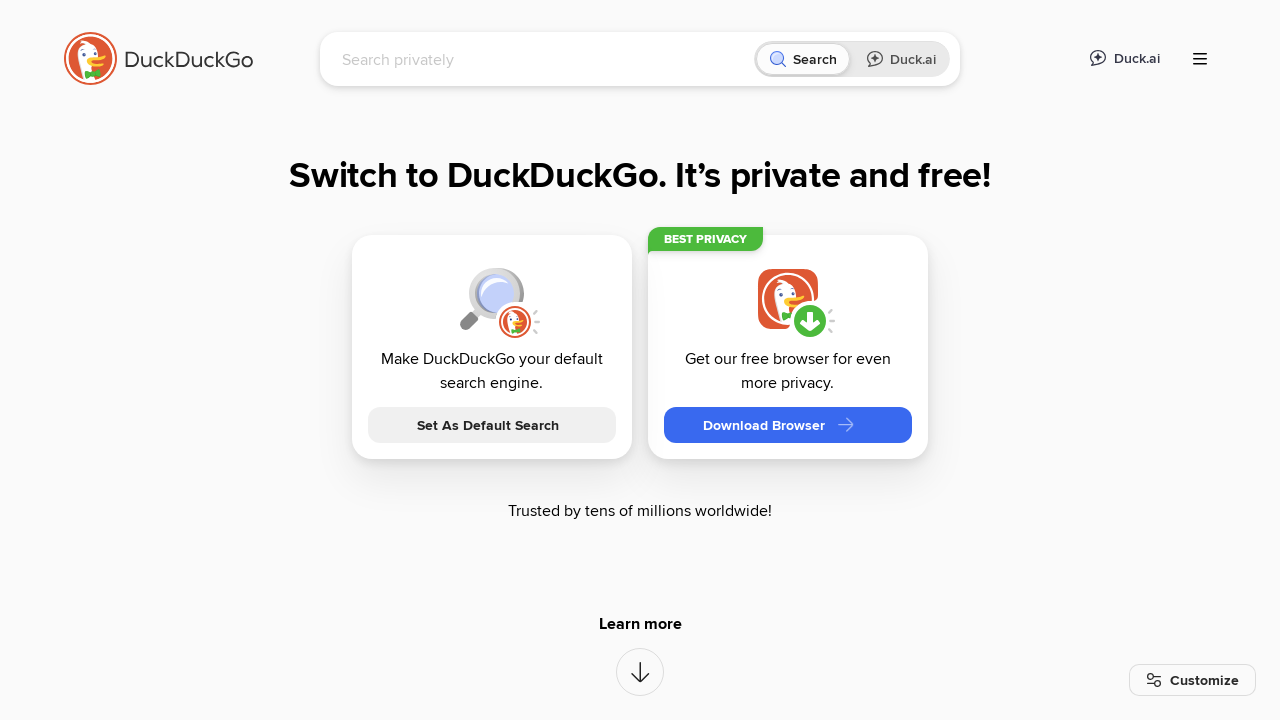

Typed 'LambdaTest' in the search field on [name="q"]
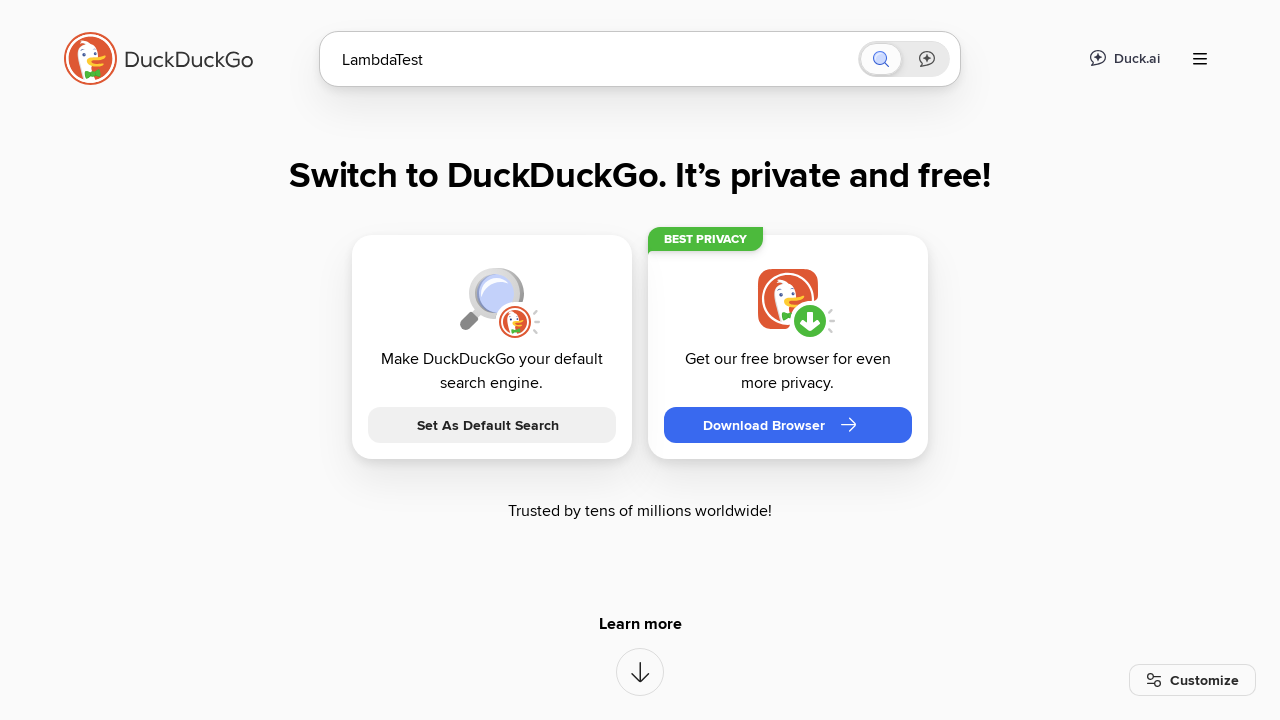

Pressed Enter to submit the search on [name="q"]
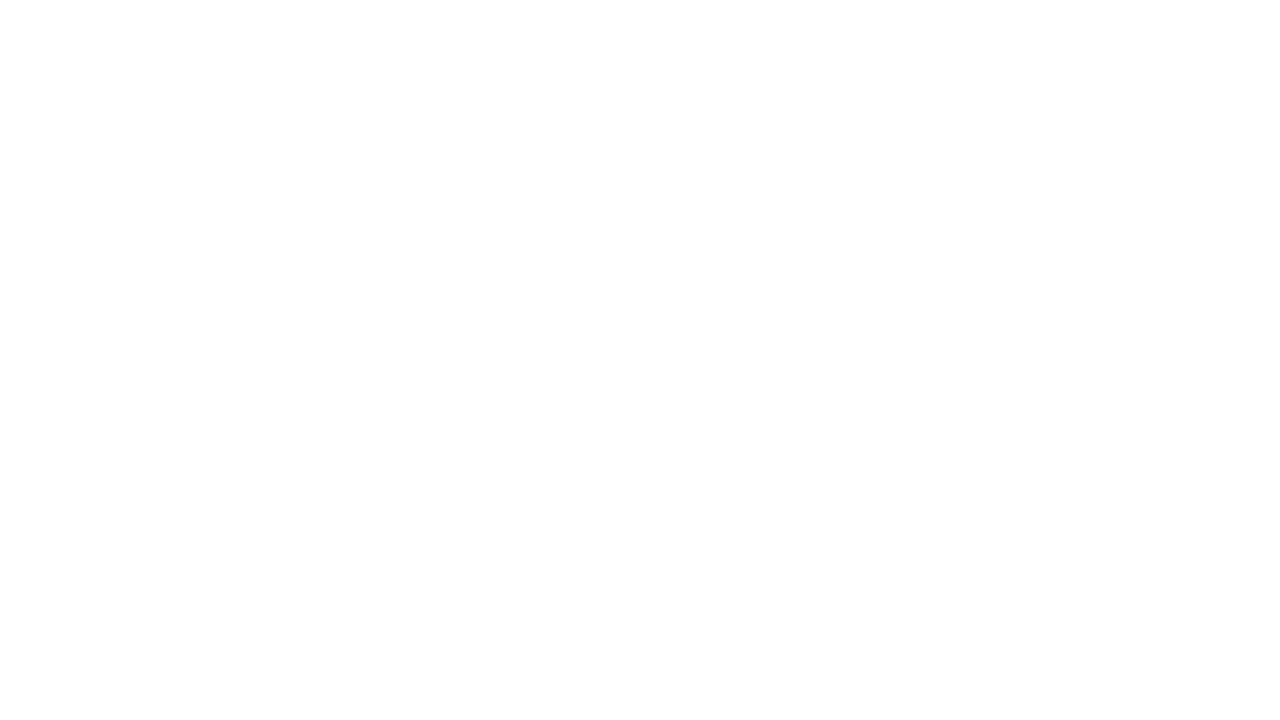

Waited for page to fully load
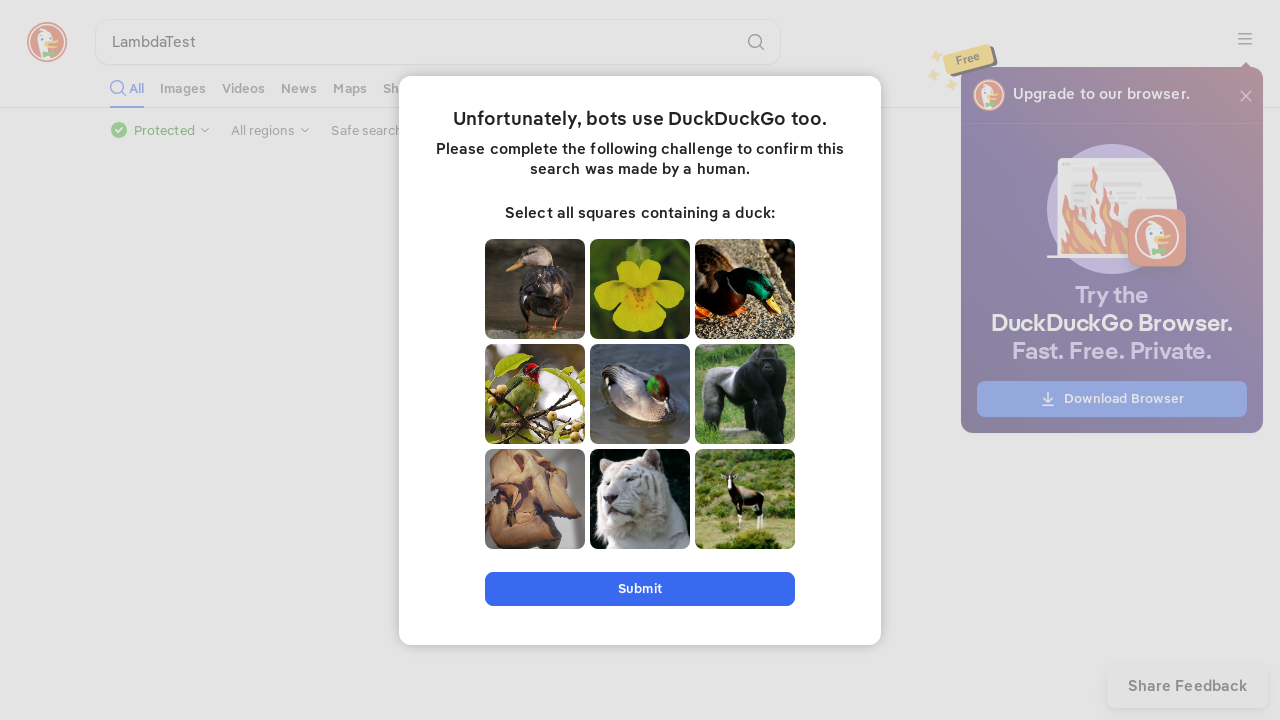

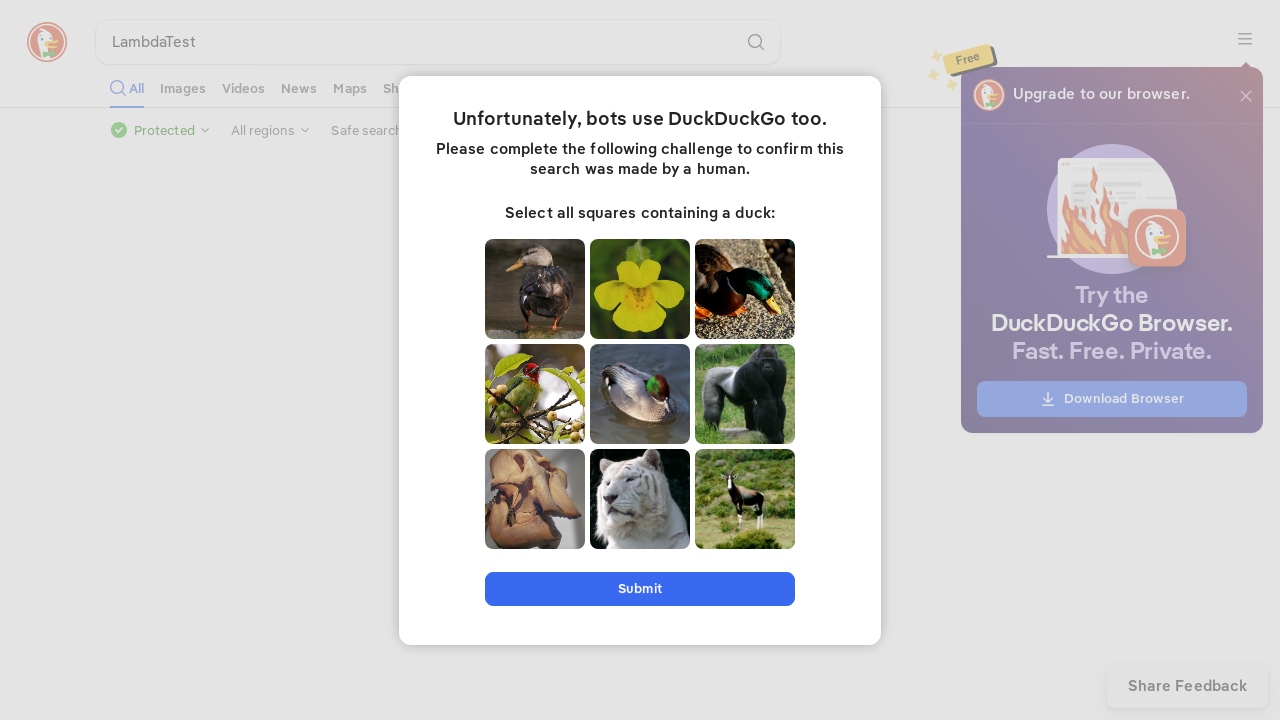